Tests clicking a link and verifying navigation to a new page by checking the page header text

Starting URL: https://kristinek.github.io/site/examples/actions

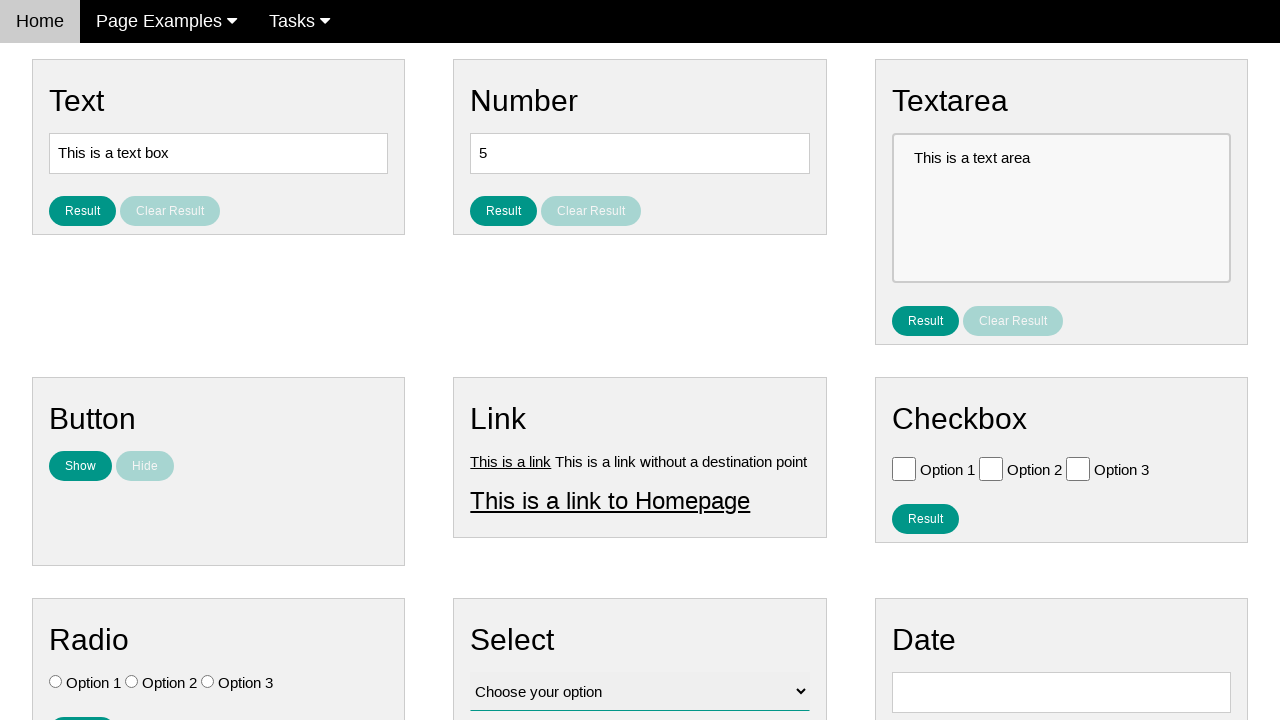

Clicked on link1 at (511, 461) on #link1
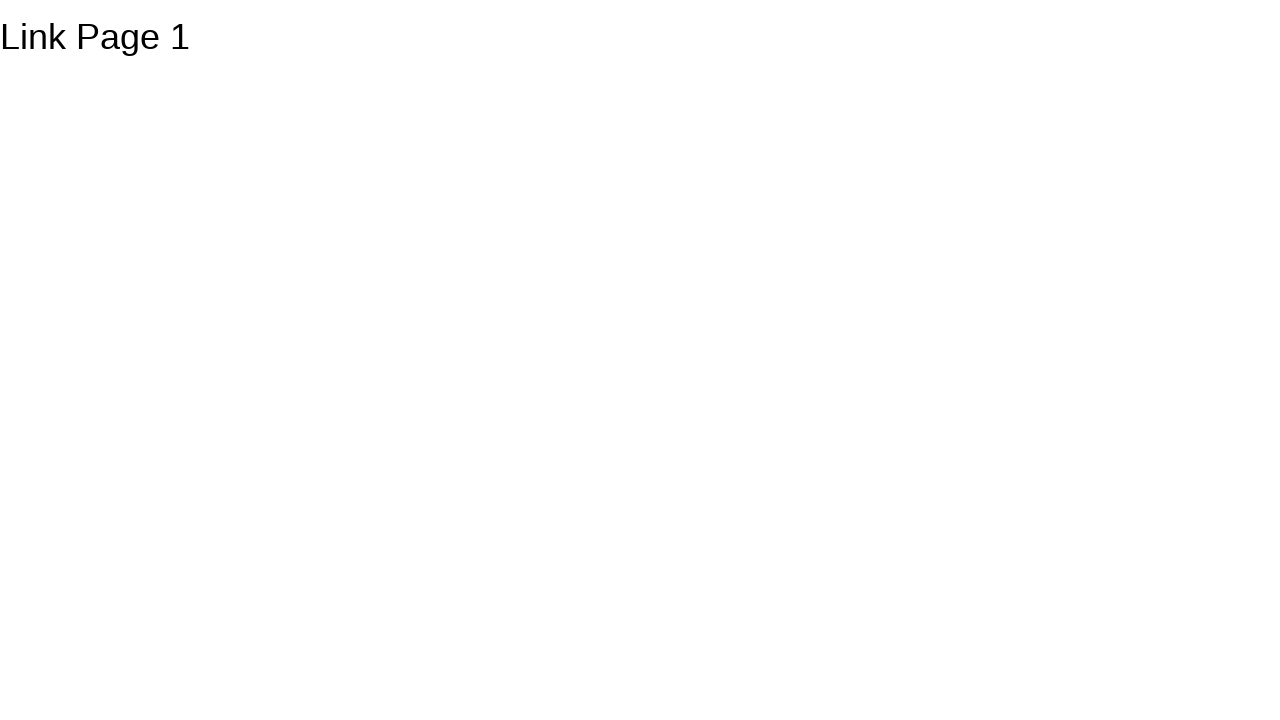

Page header #h1 loaded
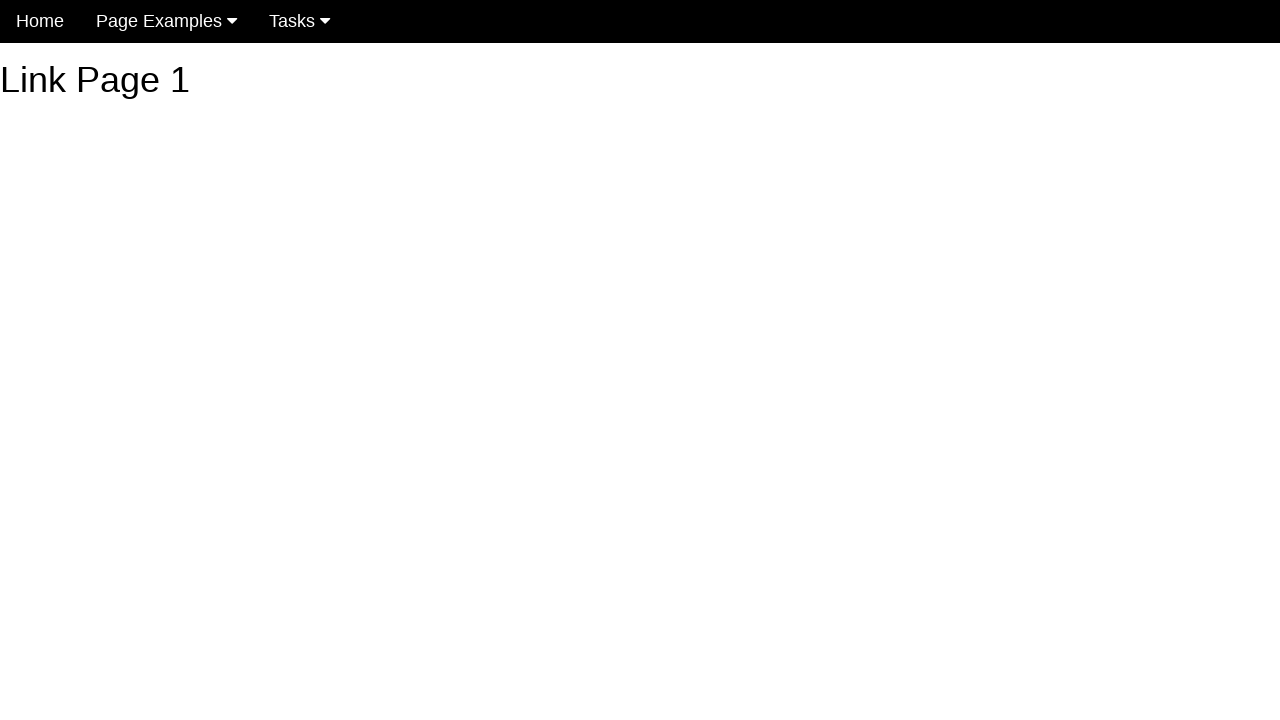

Located header element
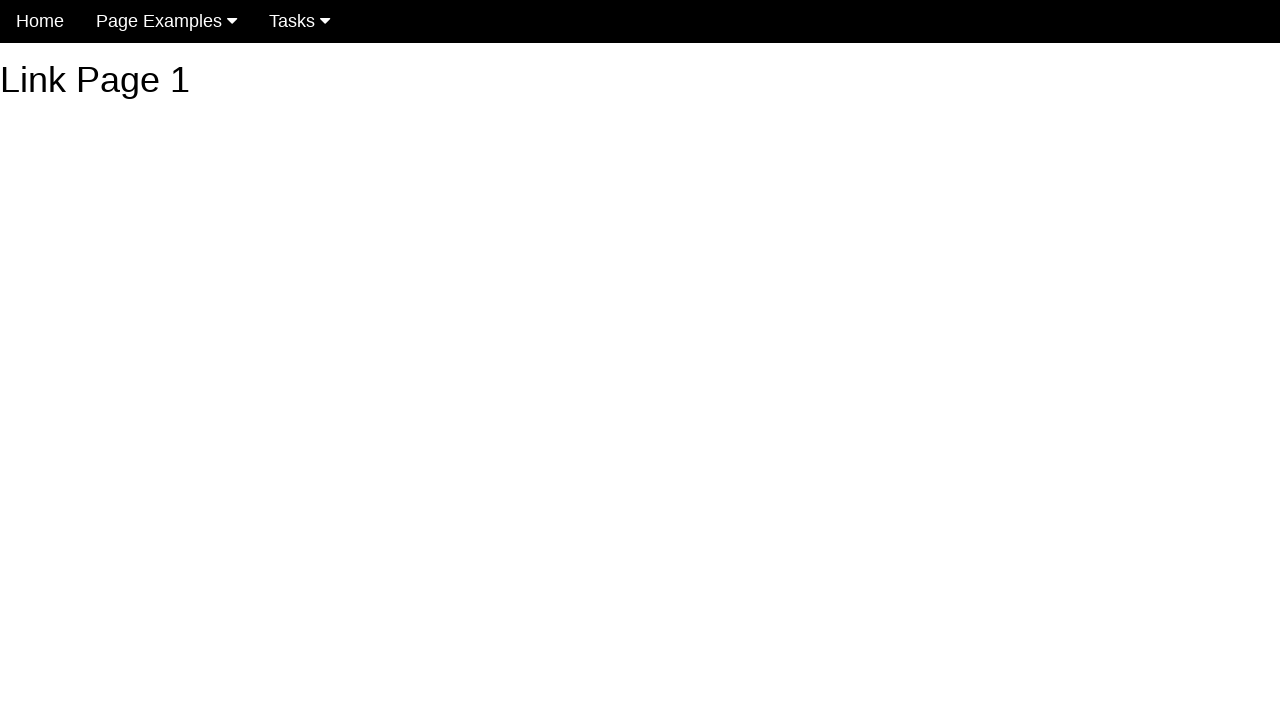

Verified header text is 'Link Page 1'
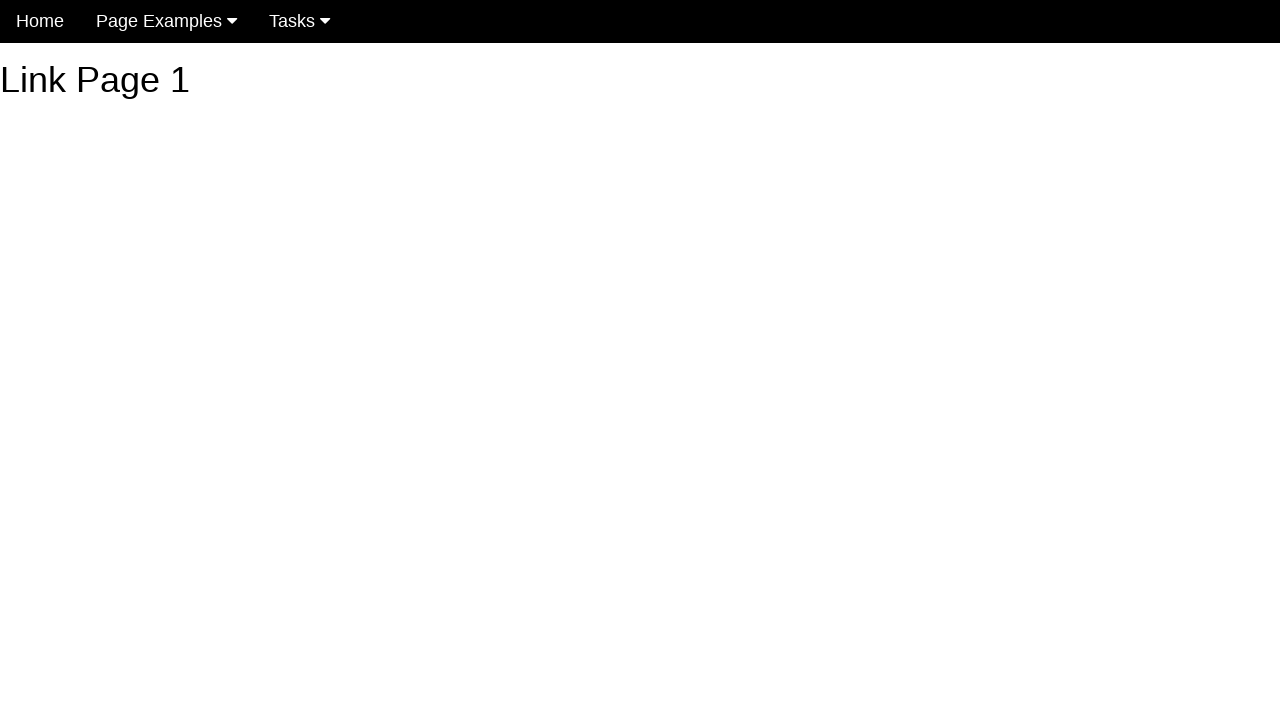

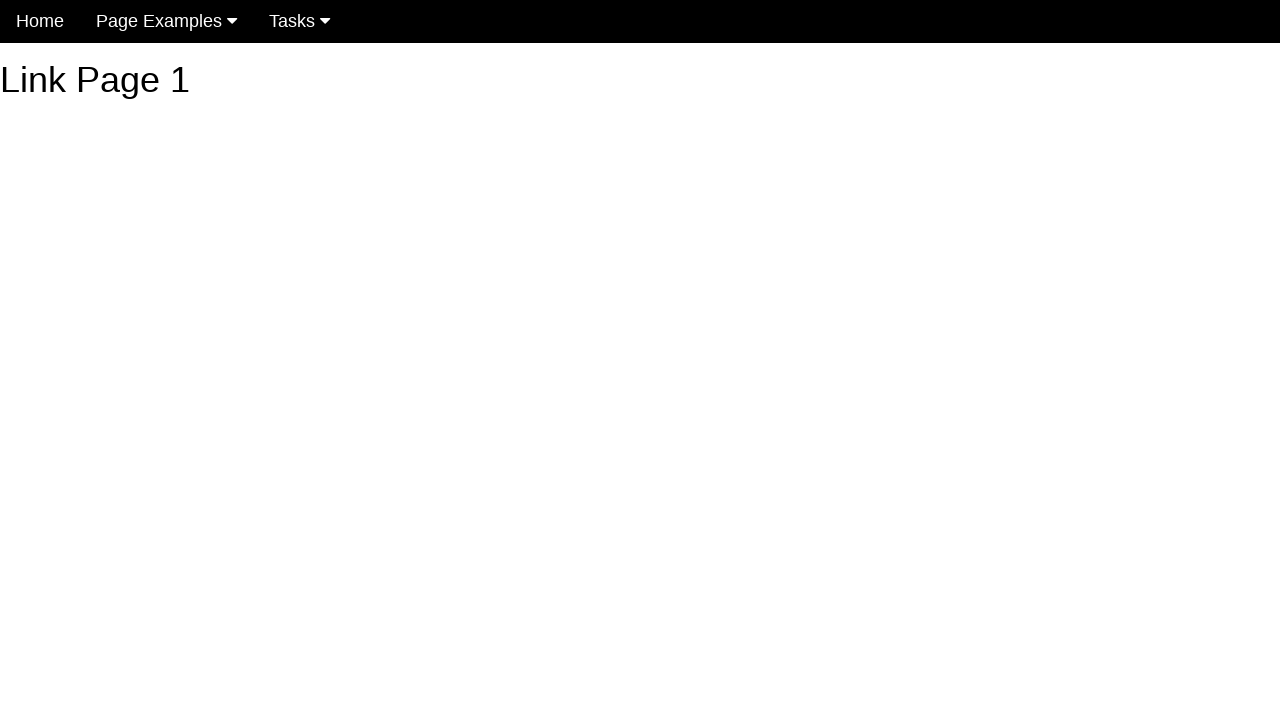